Tests opening a new browser tab by clicking a button and verifies content in the new tab

Starting URL: https://demoqa.com/browser-windows

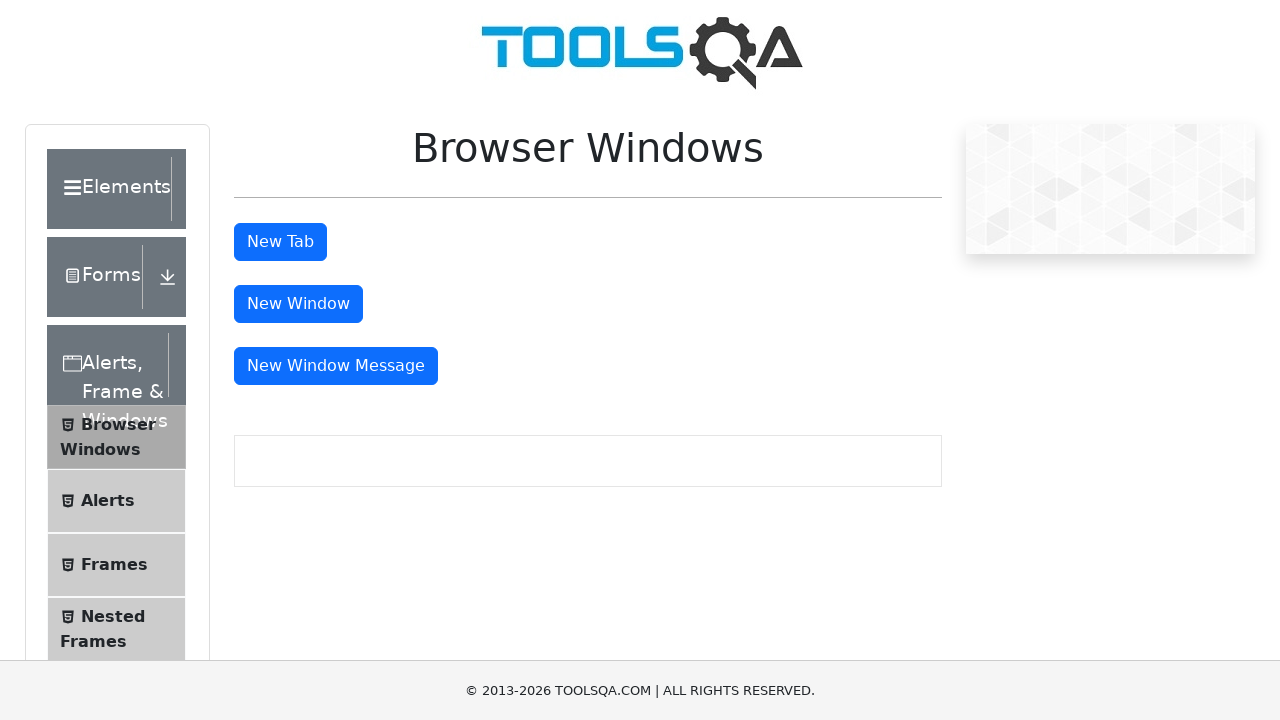

Clicked button to open new tab at (280, 242) on #tabButton
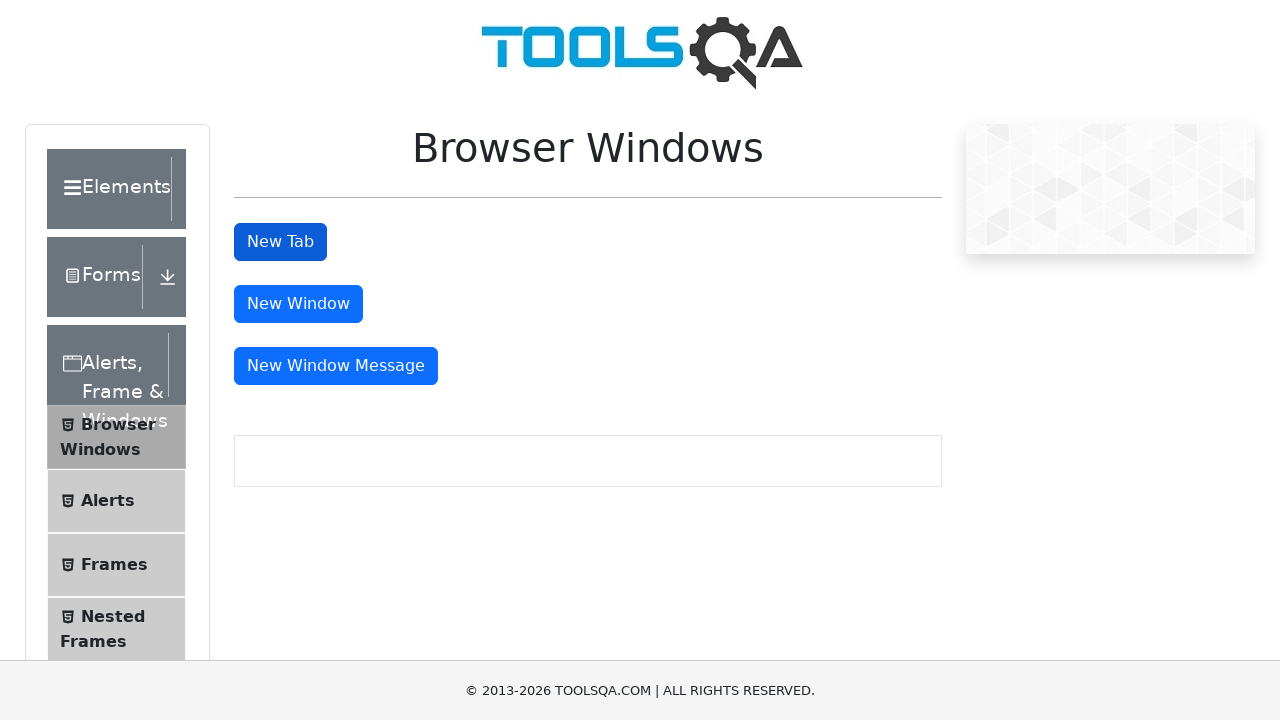

New tab opened and page object obtained
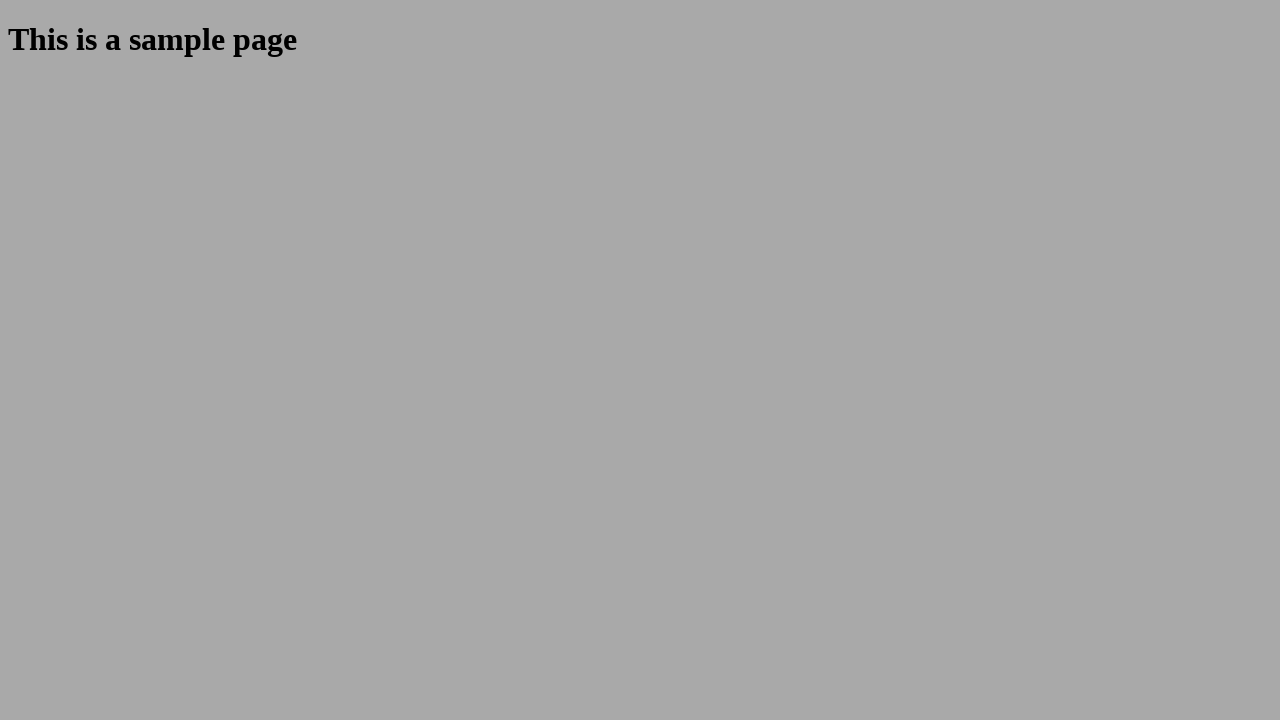

Waited for sample heading to load in new tab
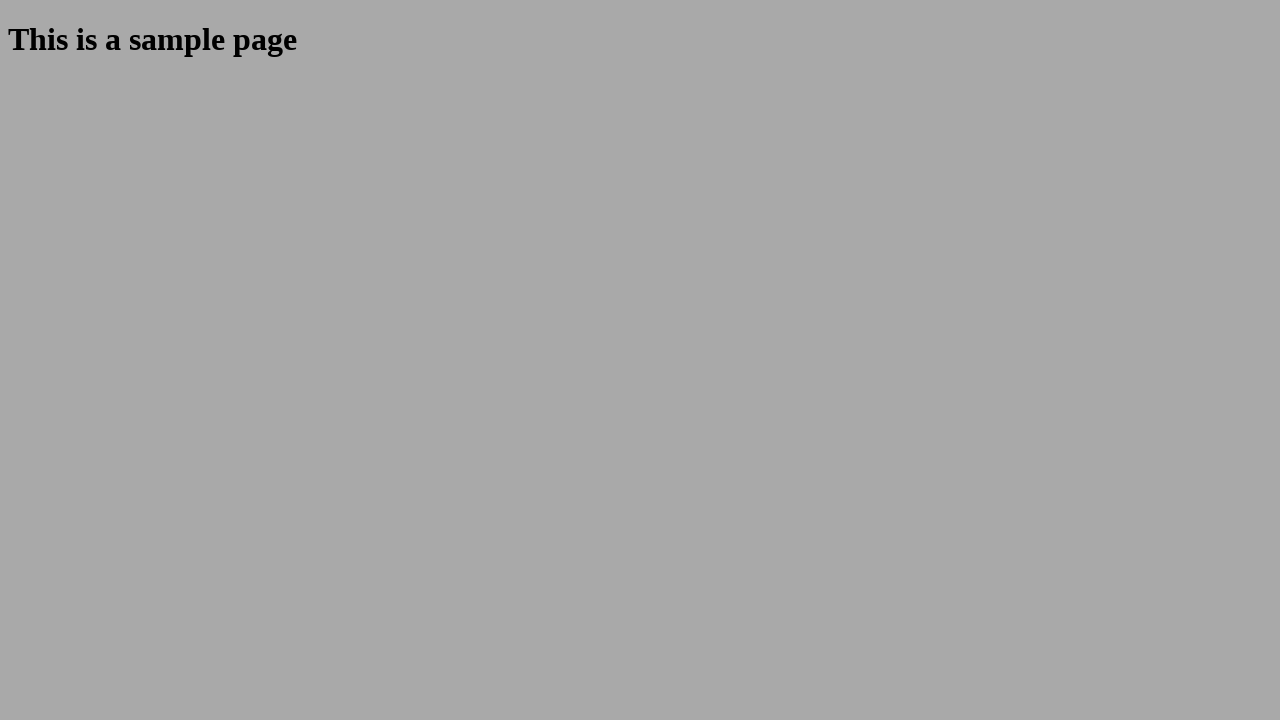

Closed the new tab
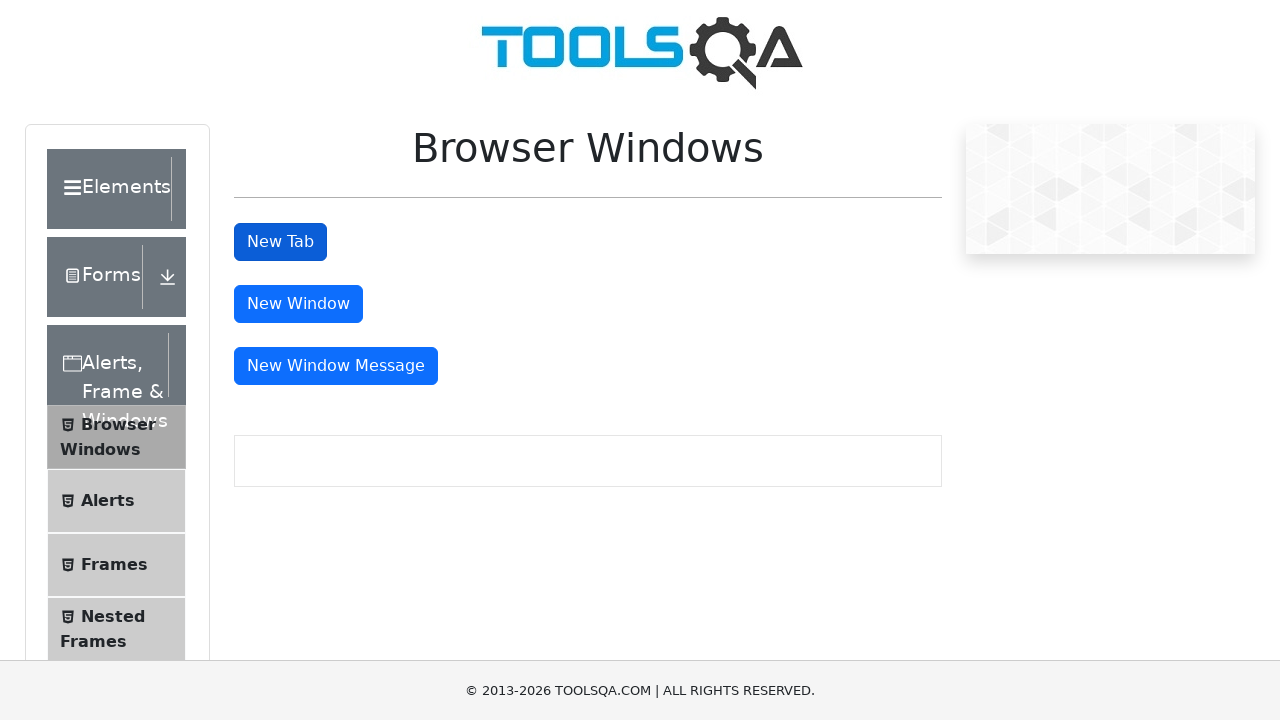

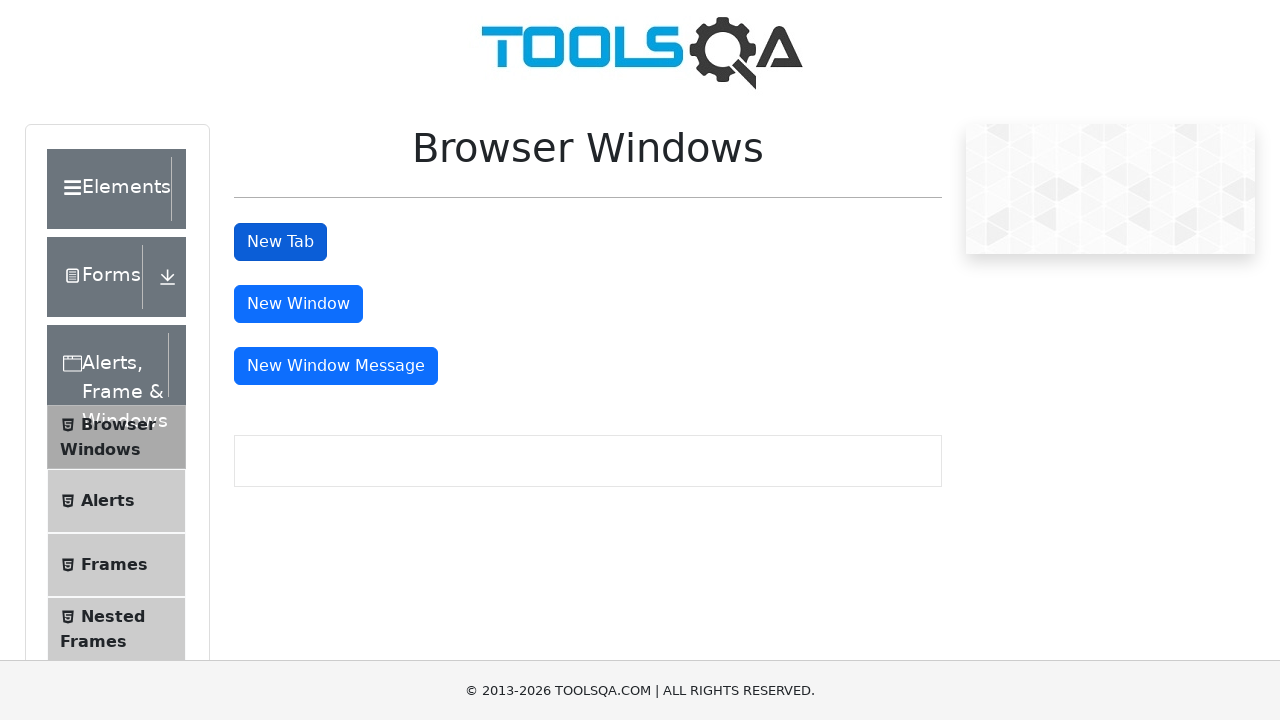